Tests cookie management by adding, modifying, and deleting cookies, then refreshing the cookie display

Starting URL: https://bonigarcia.dev/selenium-webdriver-java/cookies.html

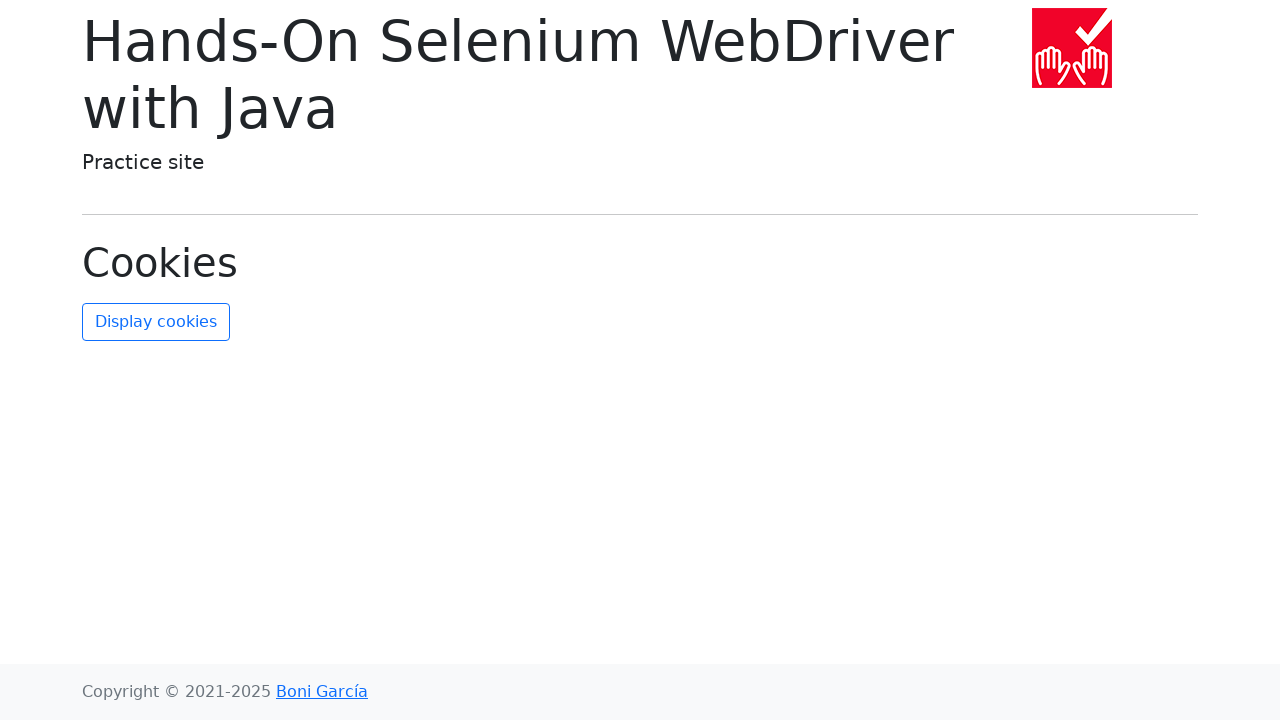

Retrieved initial cookies from context
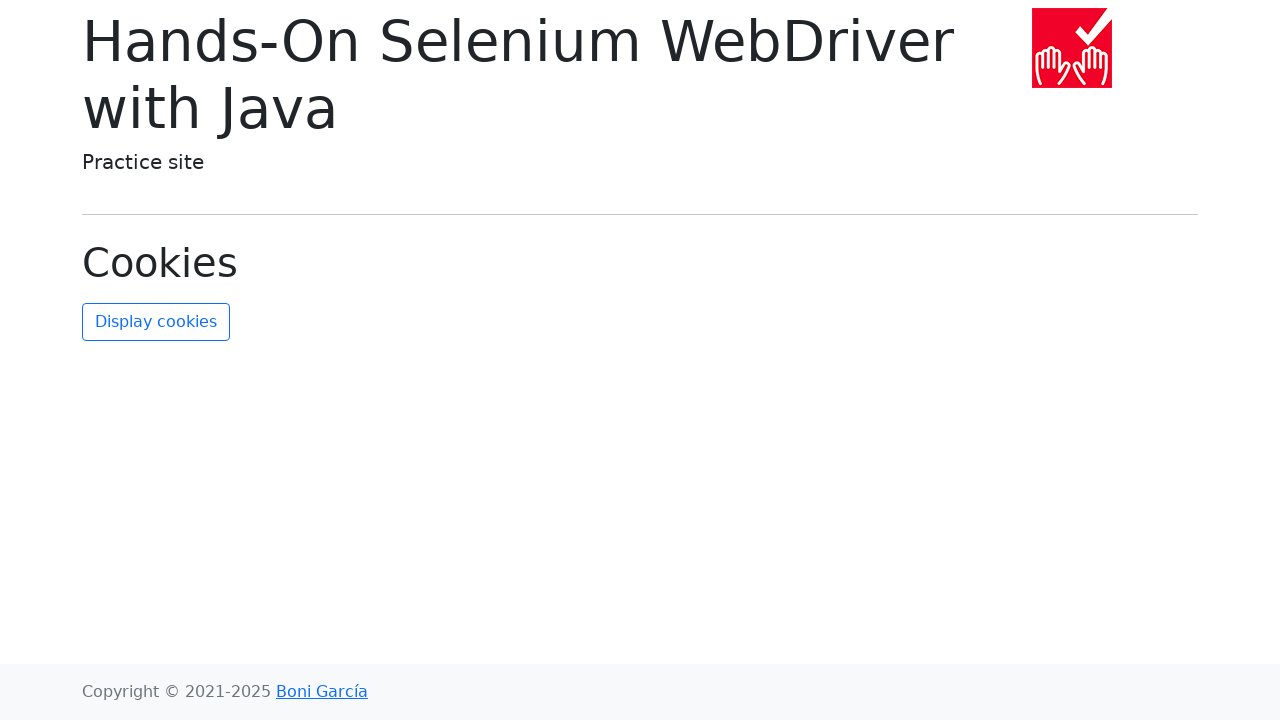

Verified initial cookie count is 2
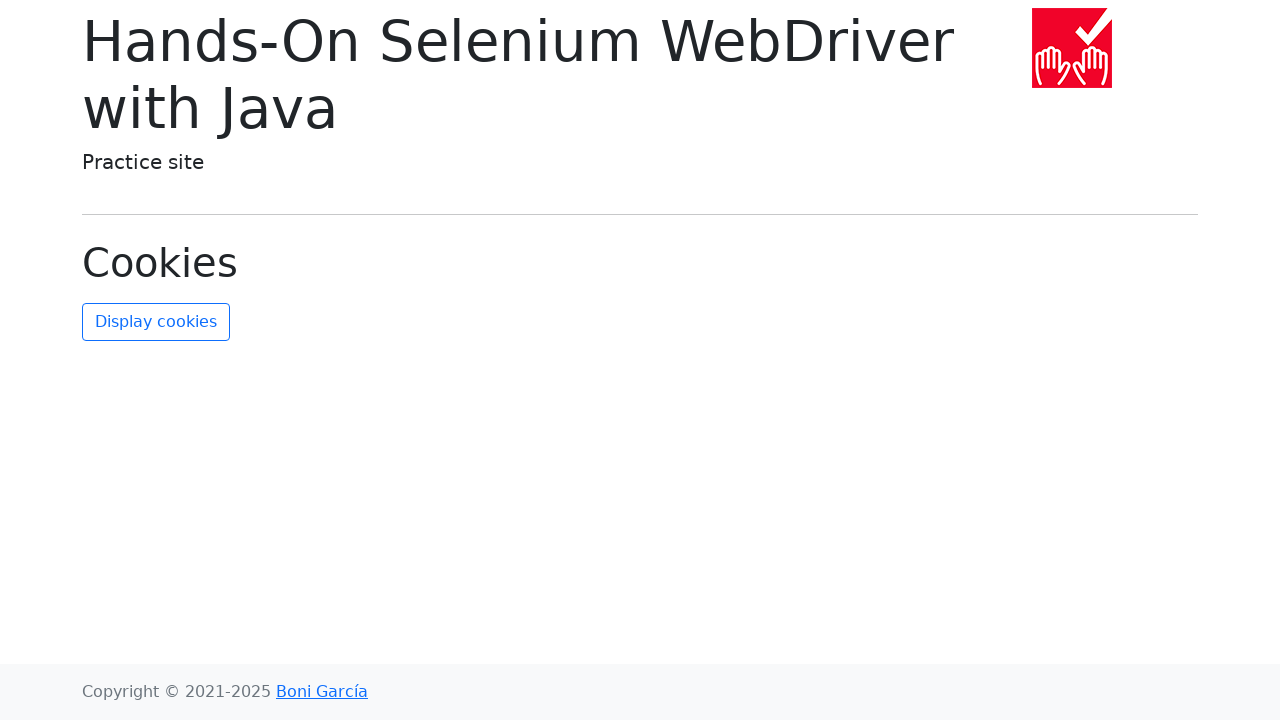

Added new cookie 'username' with value 'ololo'
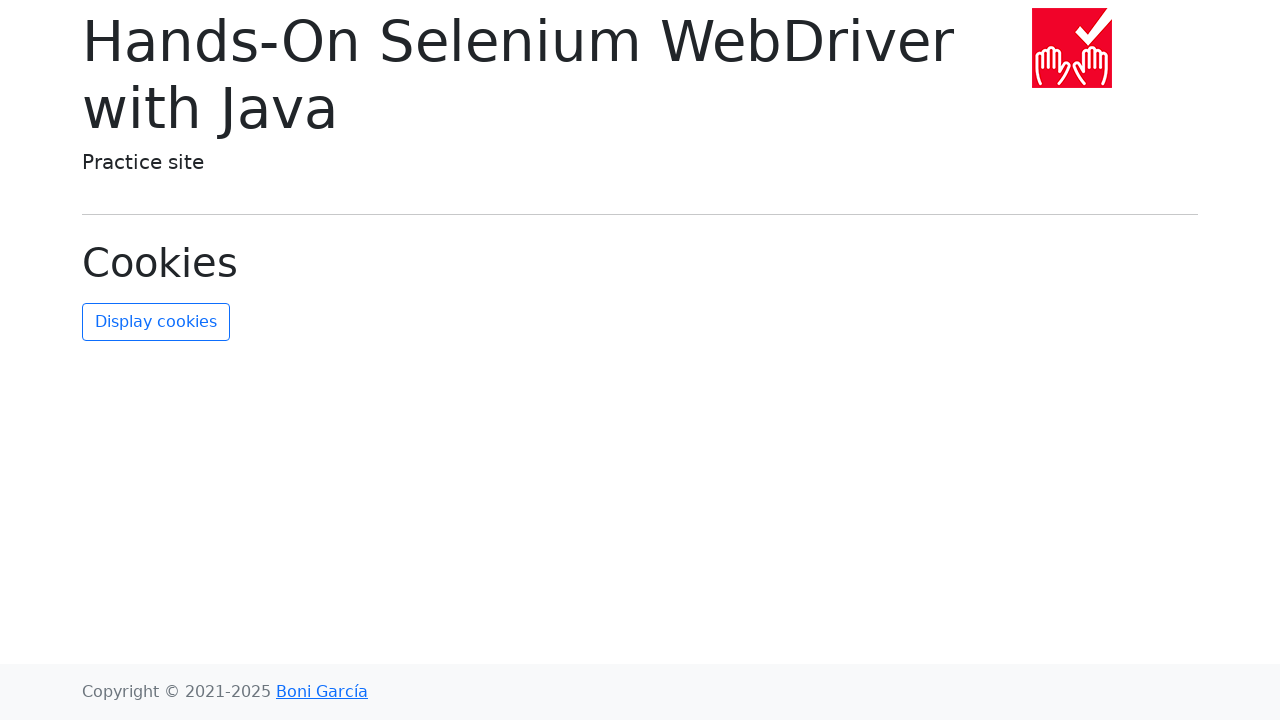

Added second new cookie 'novoe' with value 'fff'
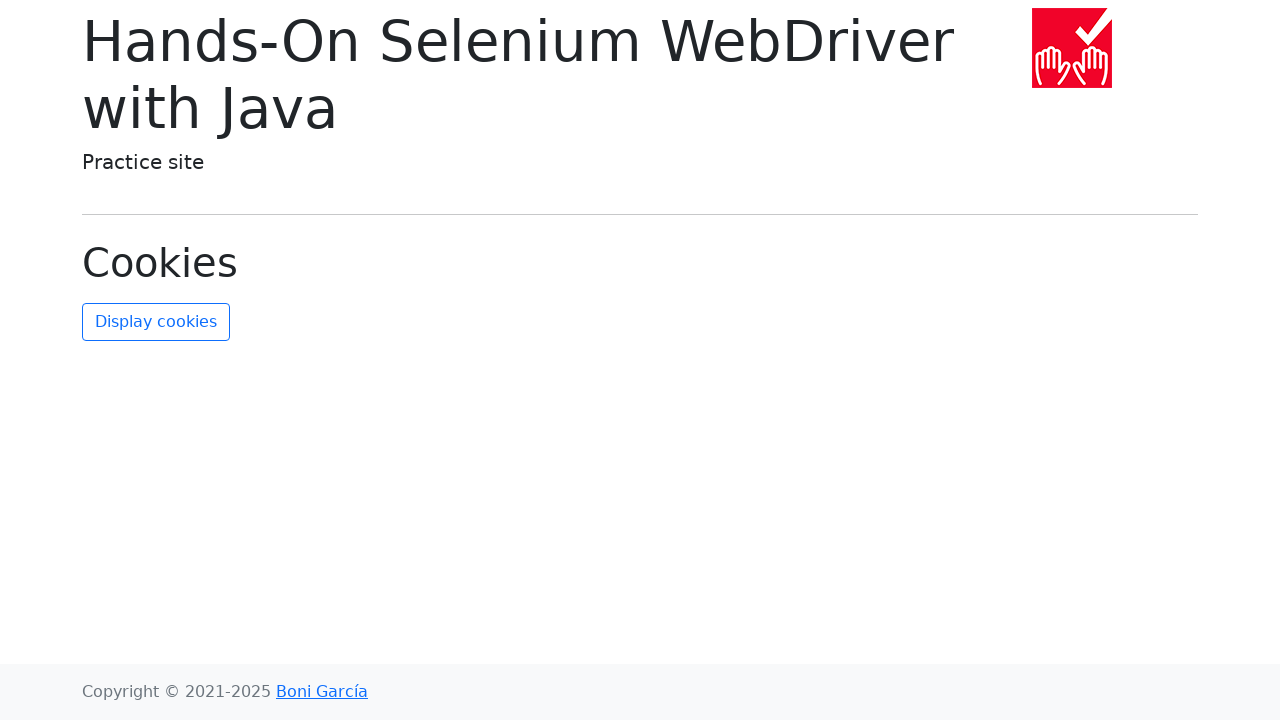

Clicked refresh-cookies button to update cookie display at (156, 322) on #refresh-cookies
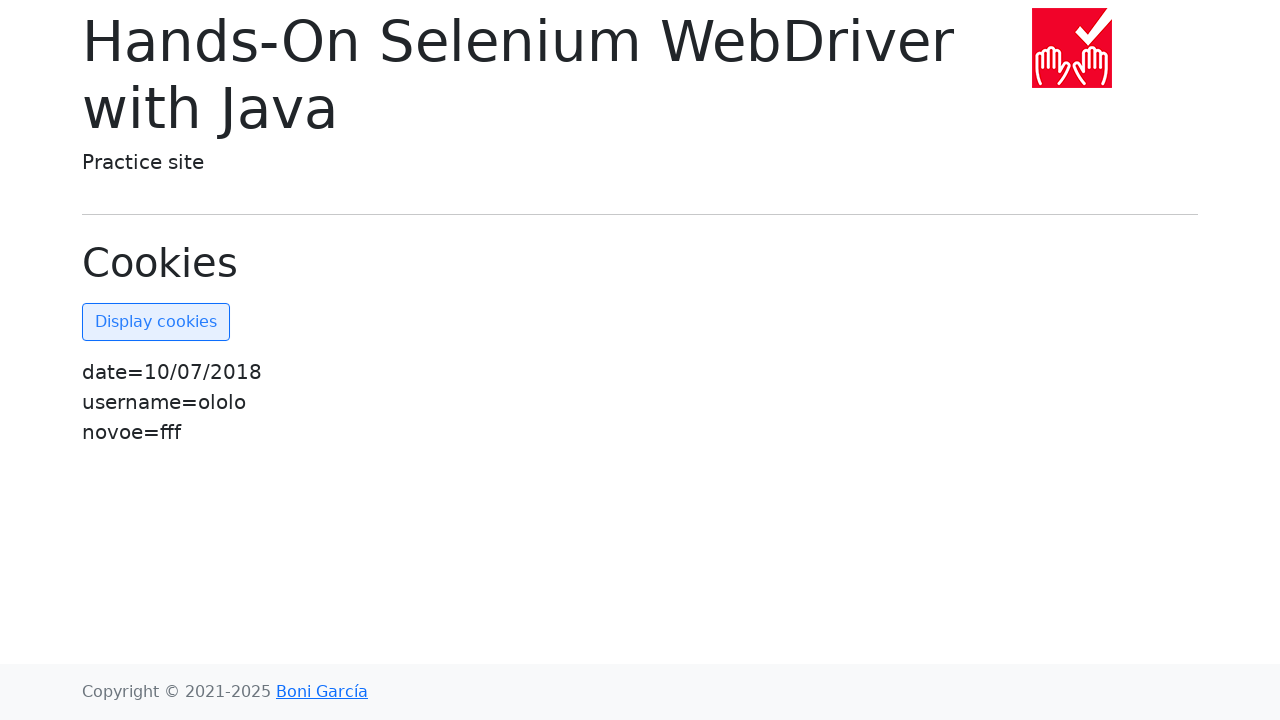

Waited 2000ms for cookie display to refresh
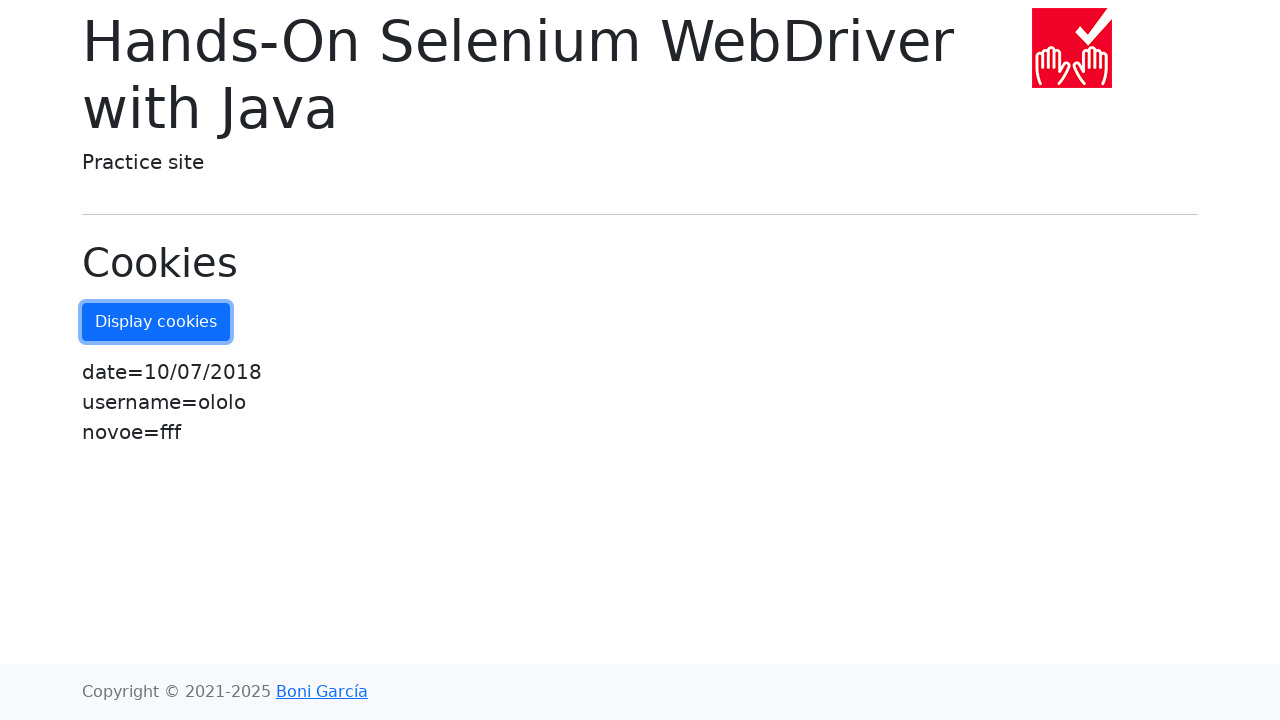

Retrieved cookies from context to verify count
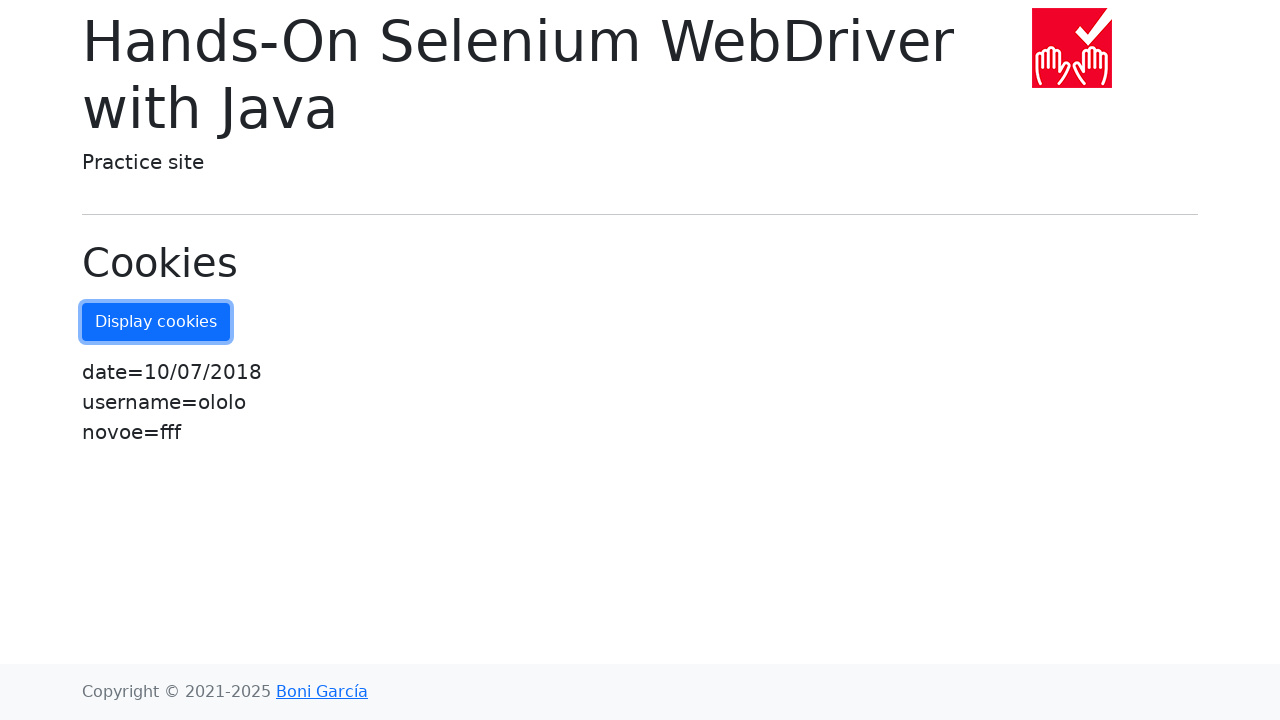

Verified cookie count increased to 3 after adding two cookies
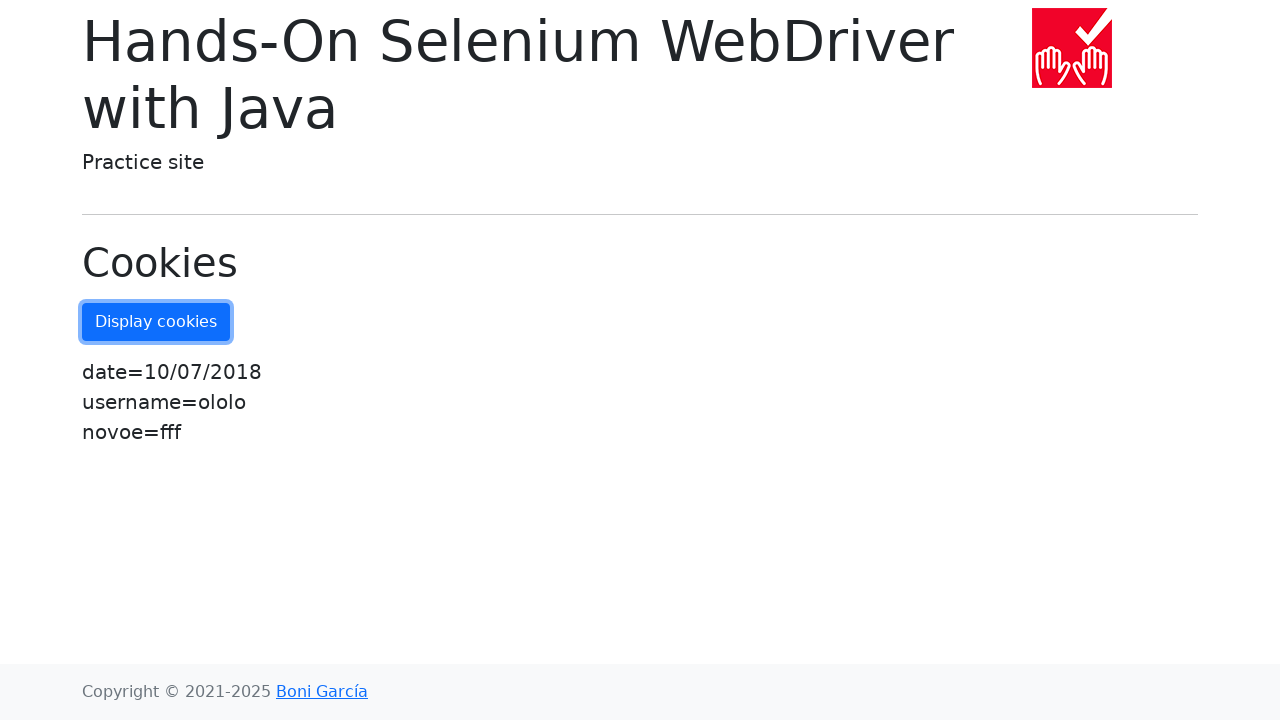

Deleted cookie 'novoe' from context
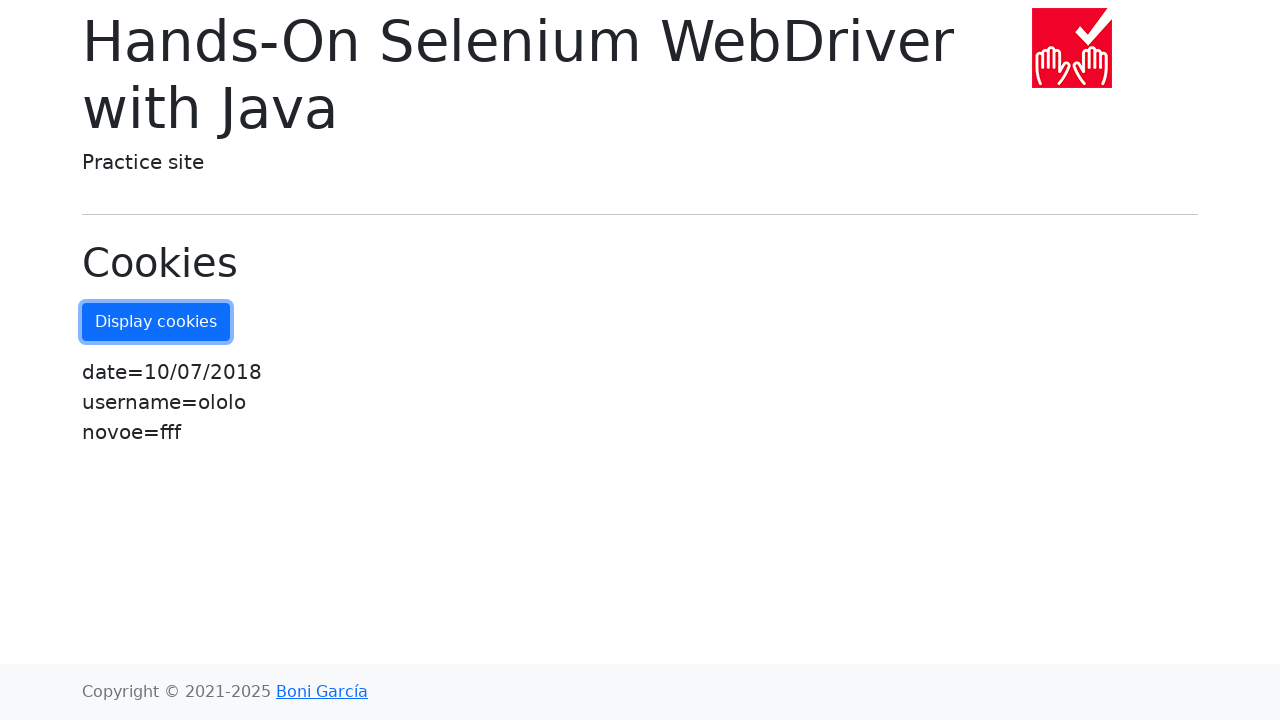

Clicked refresh-cookies button again to update display after deletion at (156, 322) on #refresh-cookies
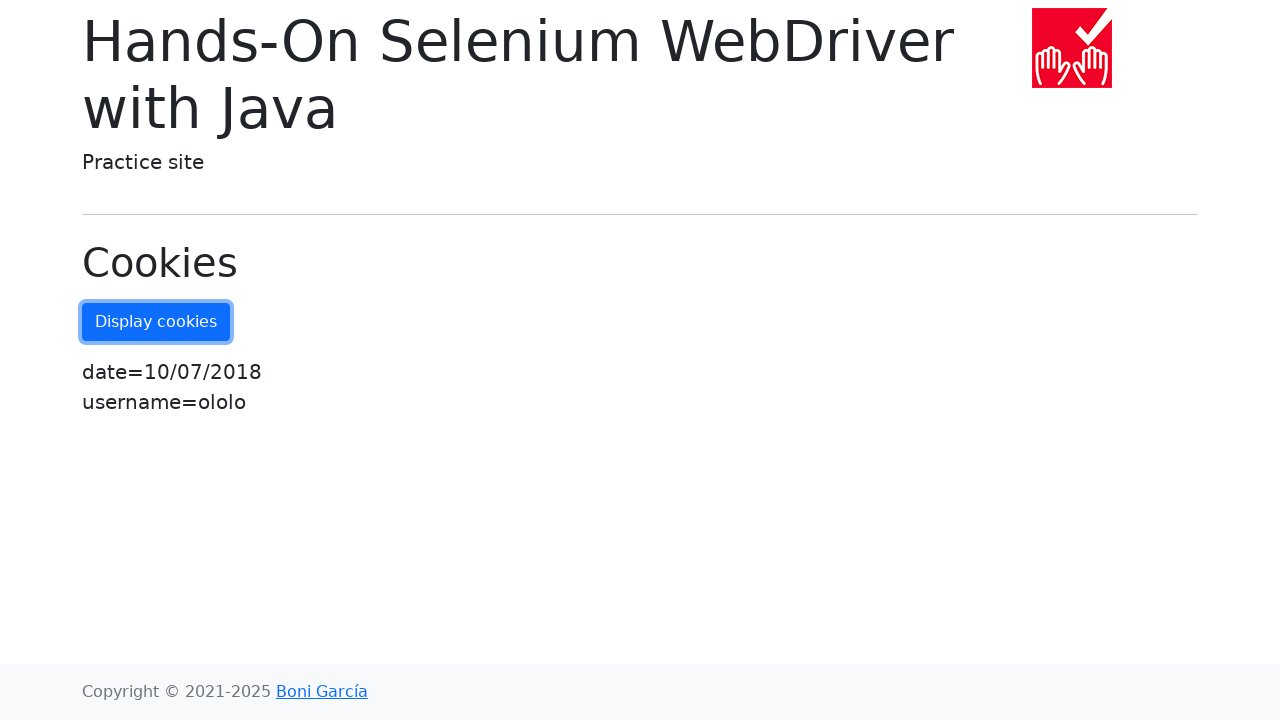

Waited 2000ms for cookie display to refresh after deletion
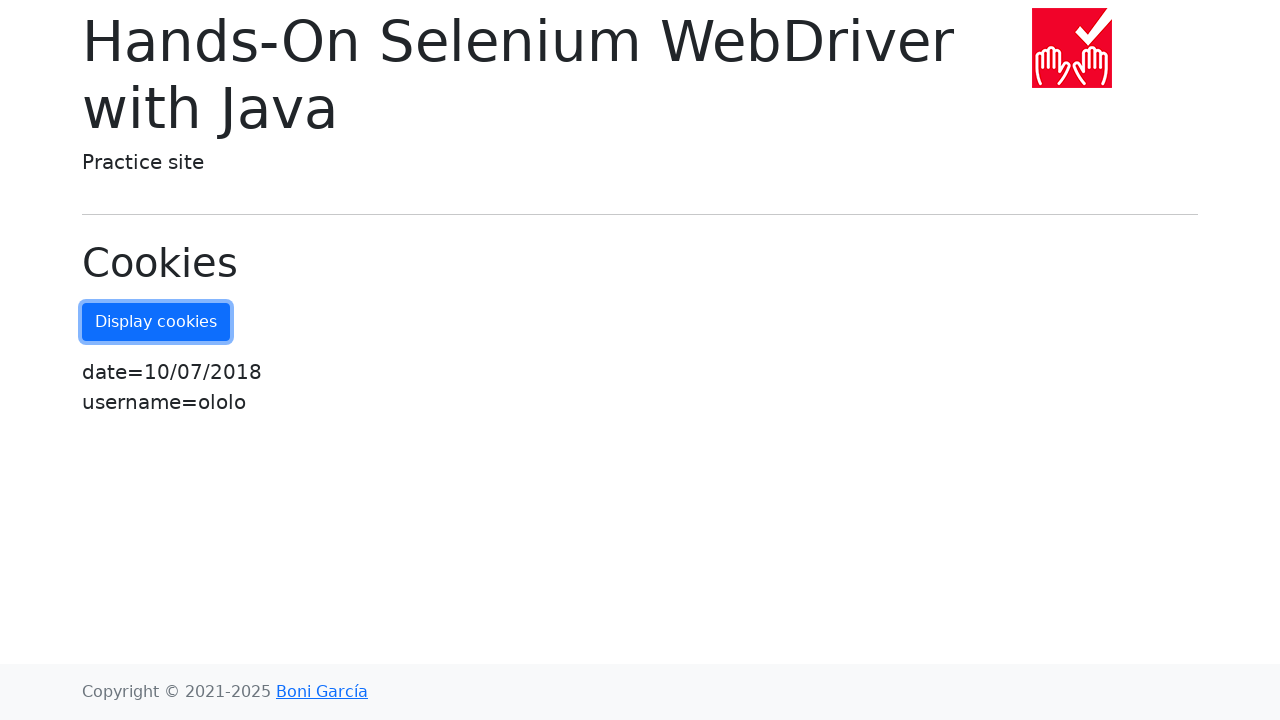

Retrieved final cookies from context to verify count
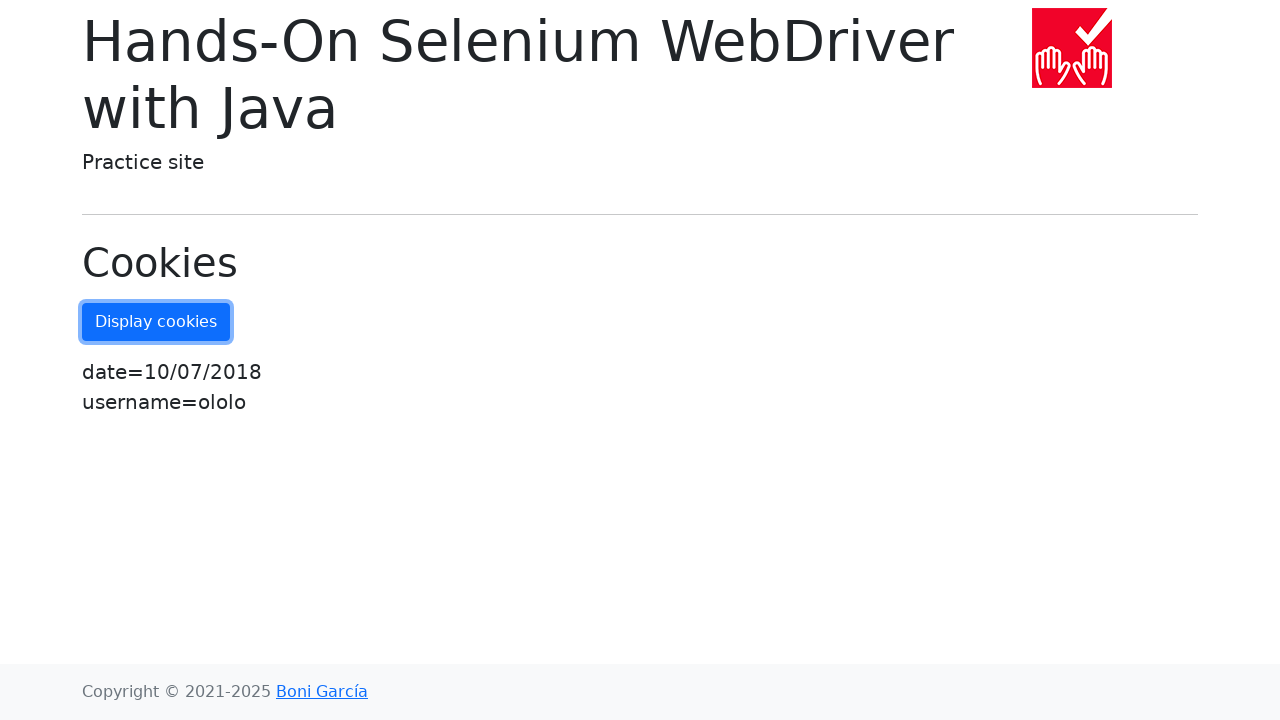

Verified final cookie count is 2 after deletion
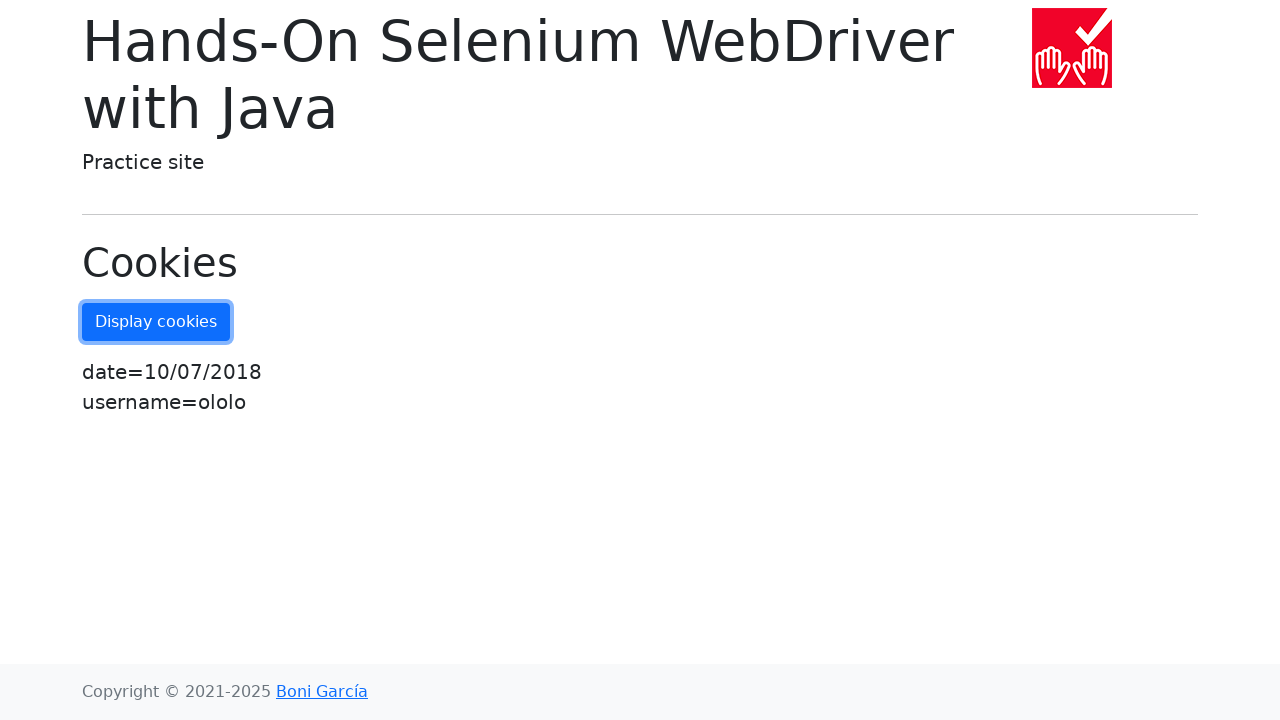

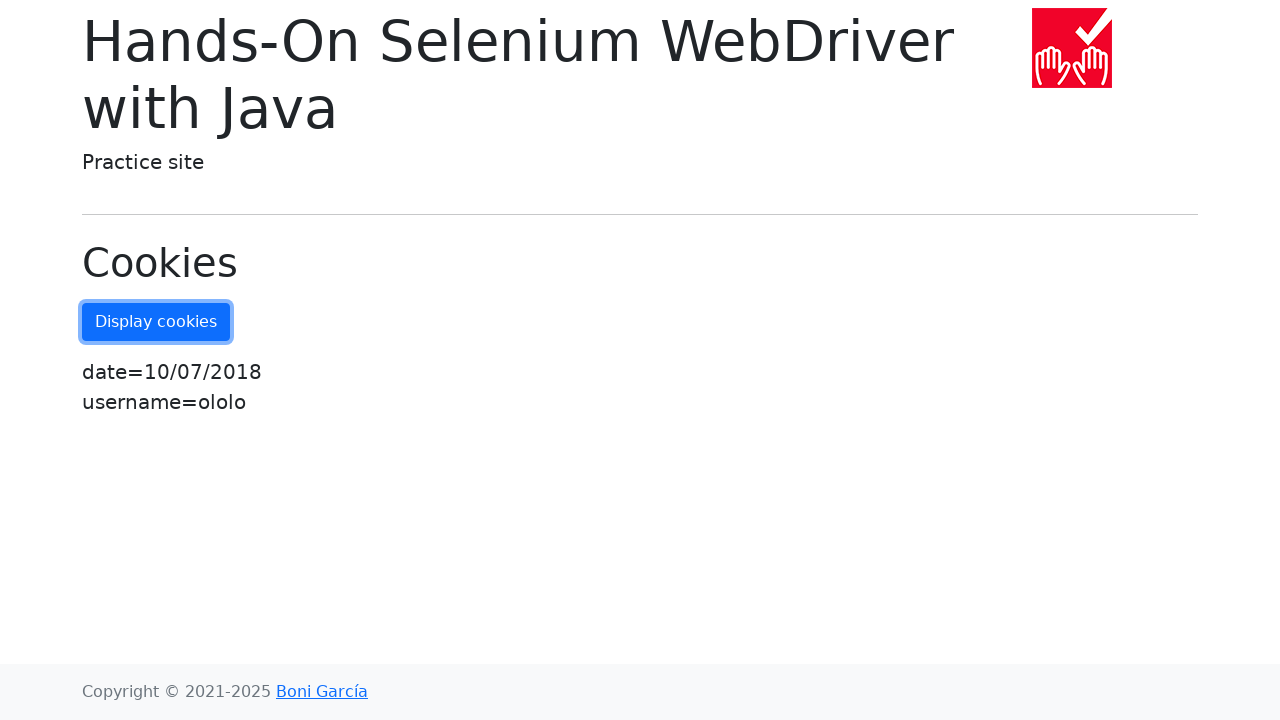